Tests language switching functionality by selecting Finnish from the language dropdown

Starting URL: https://polis812.github.io/vacuu/

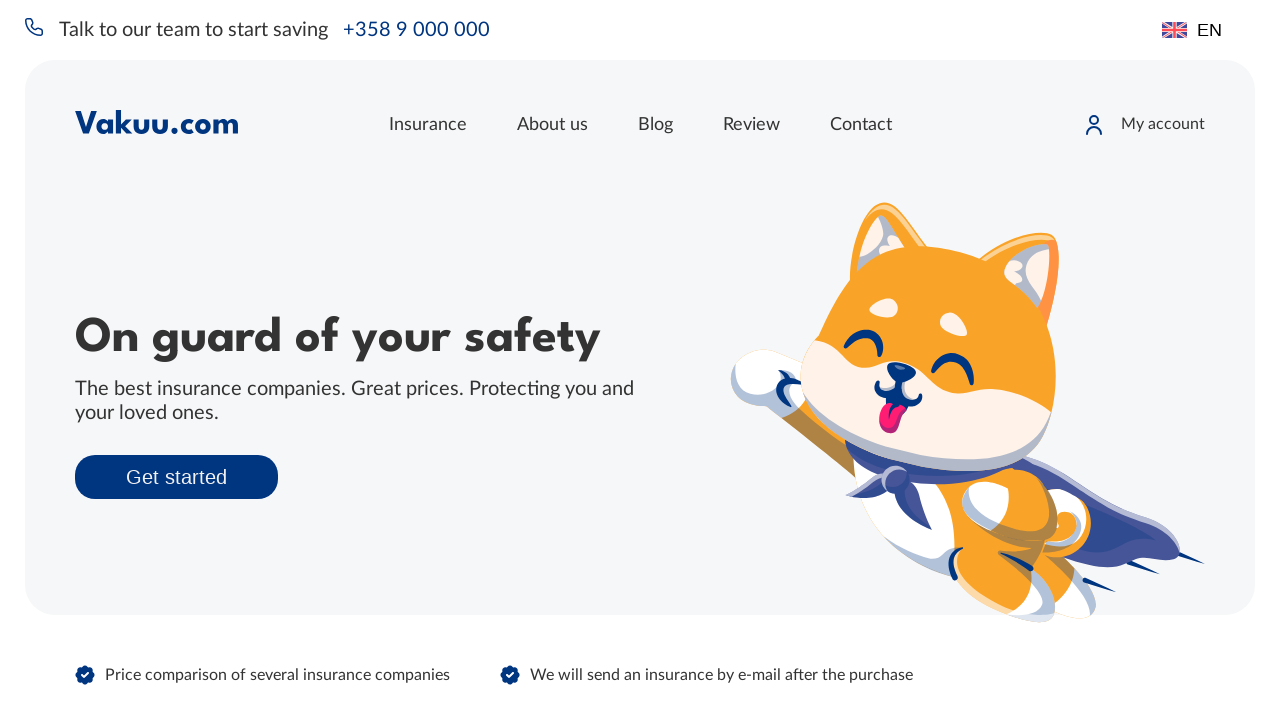

Language selector dropdown appeared
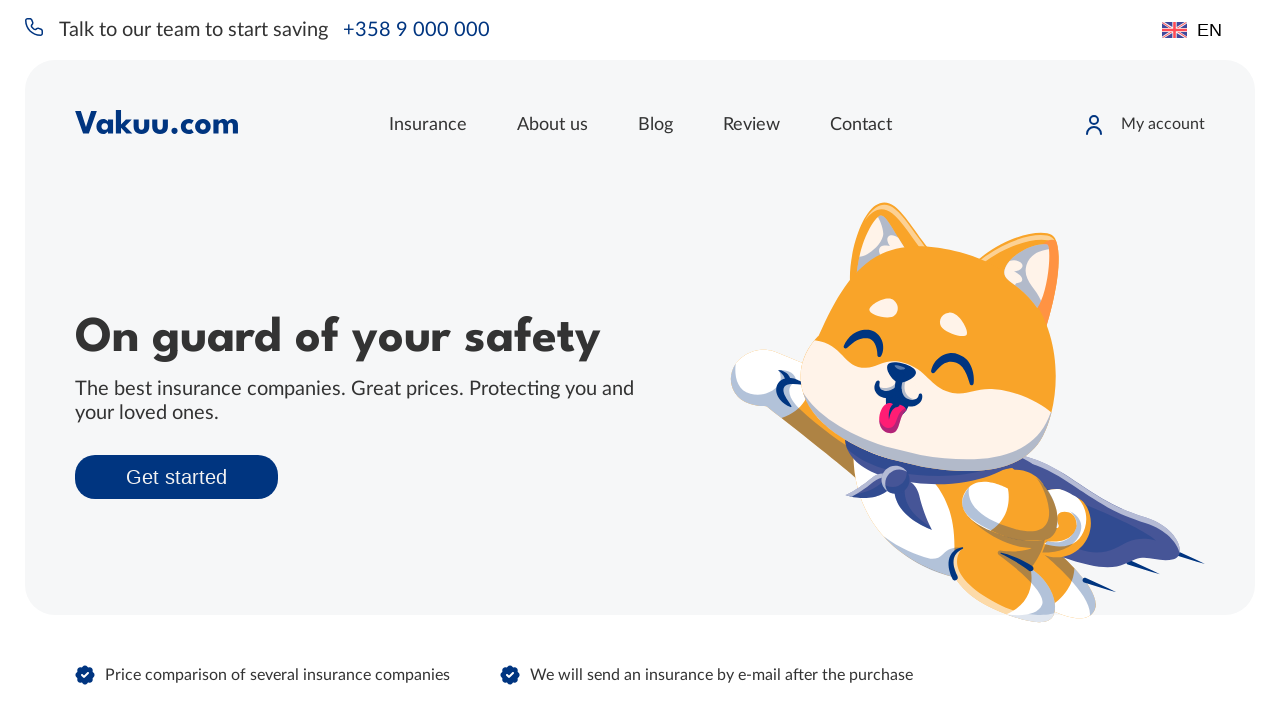

Selected Finnish language from dropdown on select.header__lang
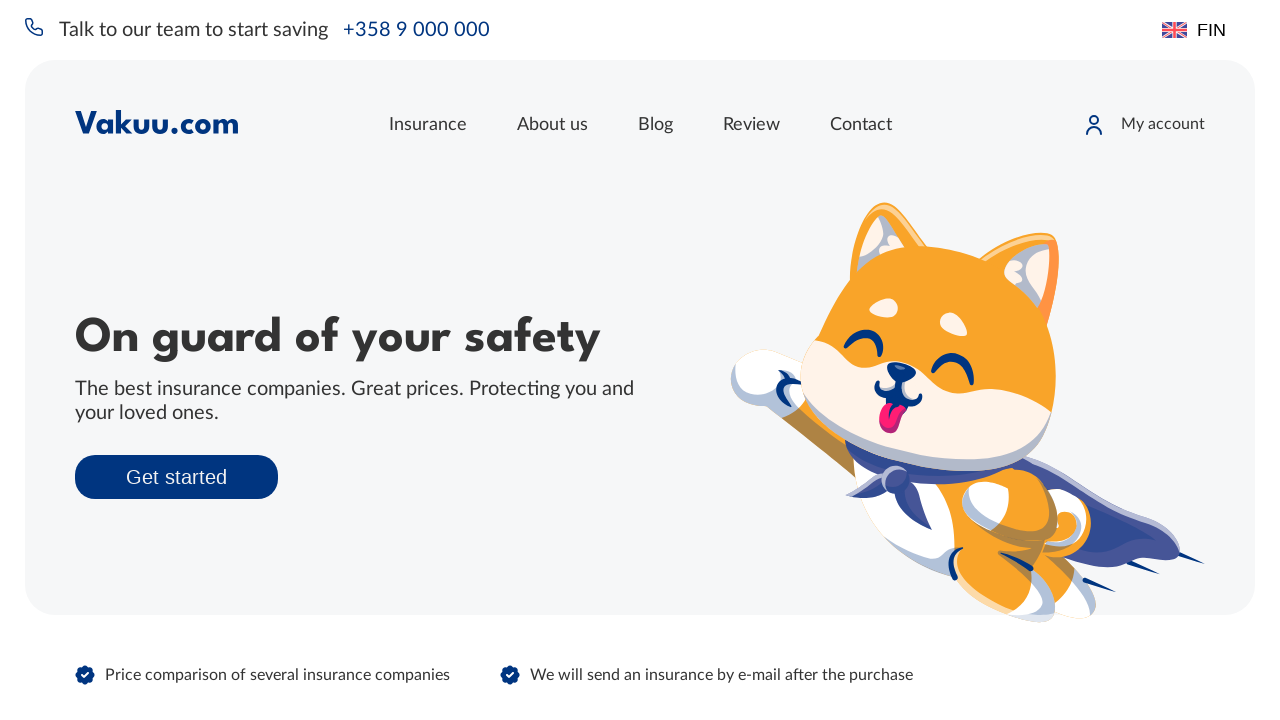

Waited for page to update after language change
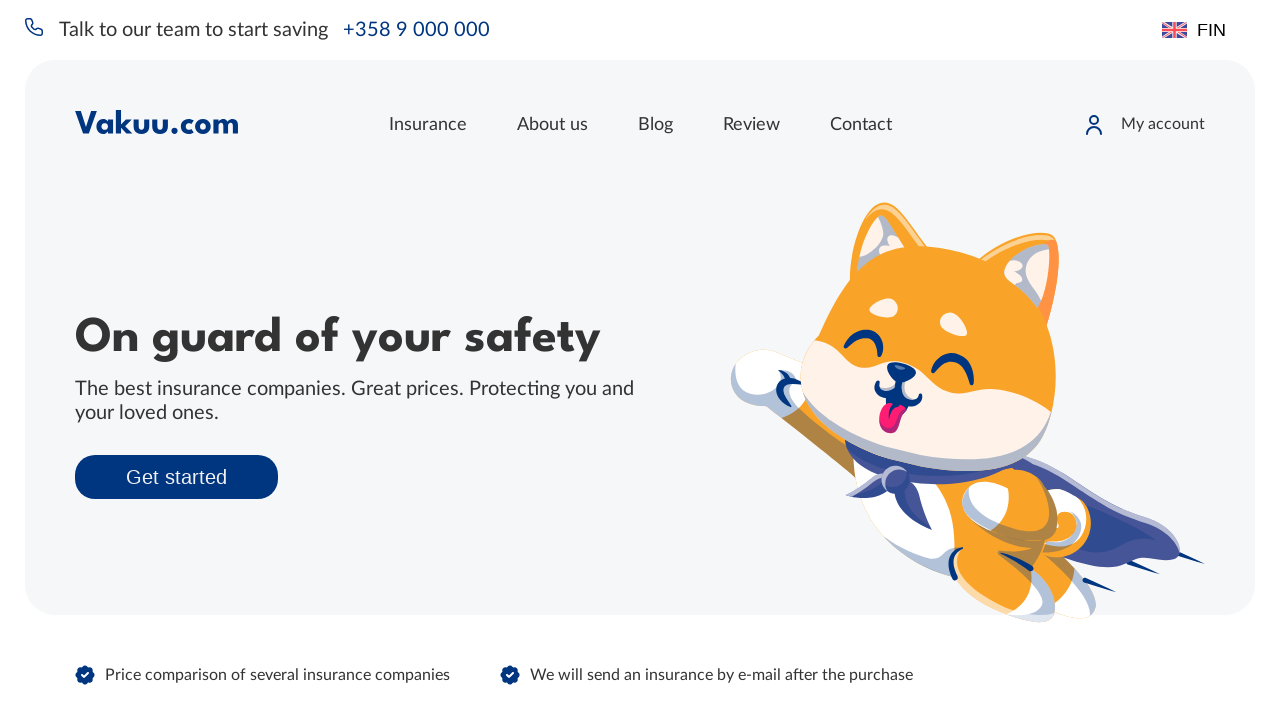

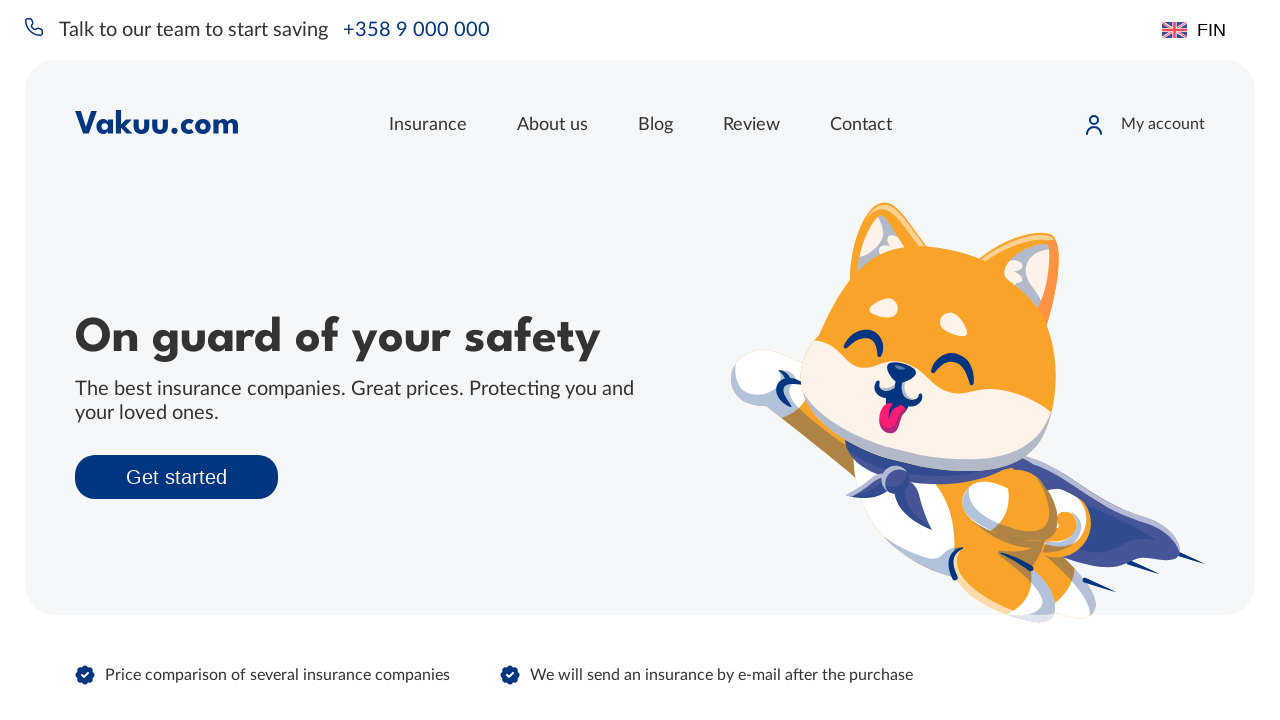